Tests that the input field is cleared after adding a todo item

Starting URL: https://demo.playwright.dev/todomvc

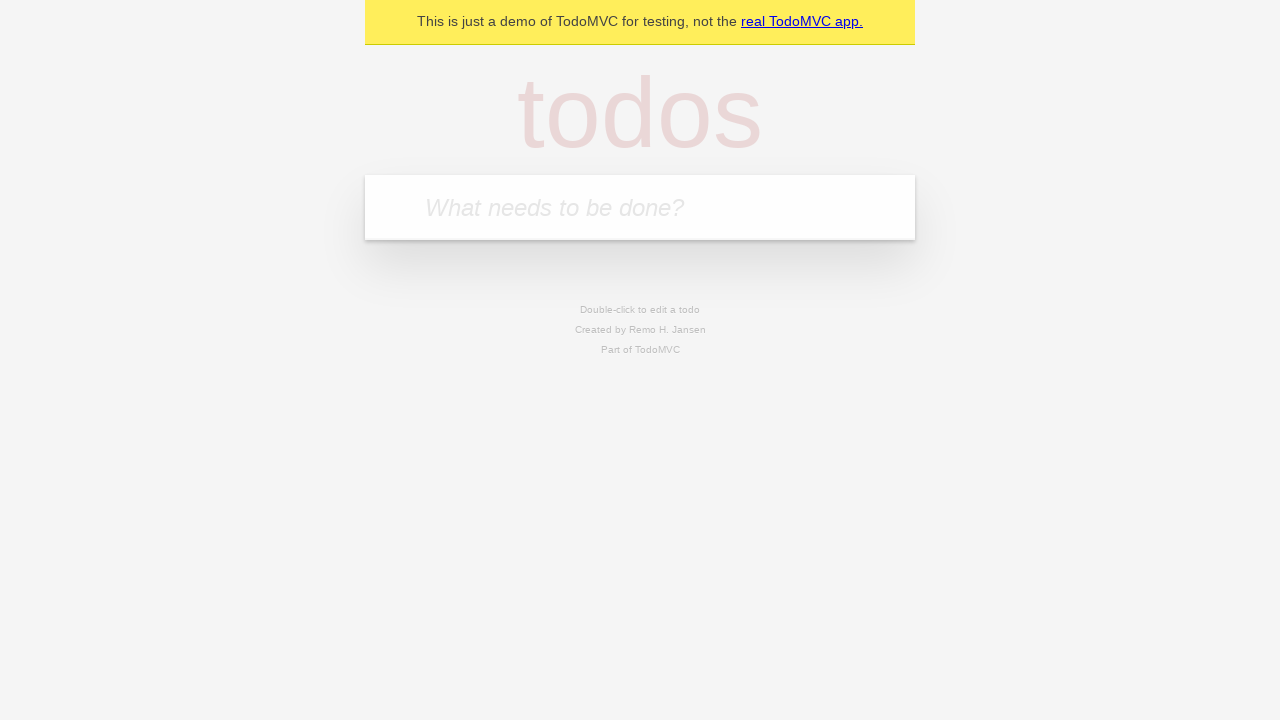

Located the todo input field by placeholder text
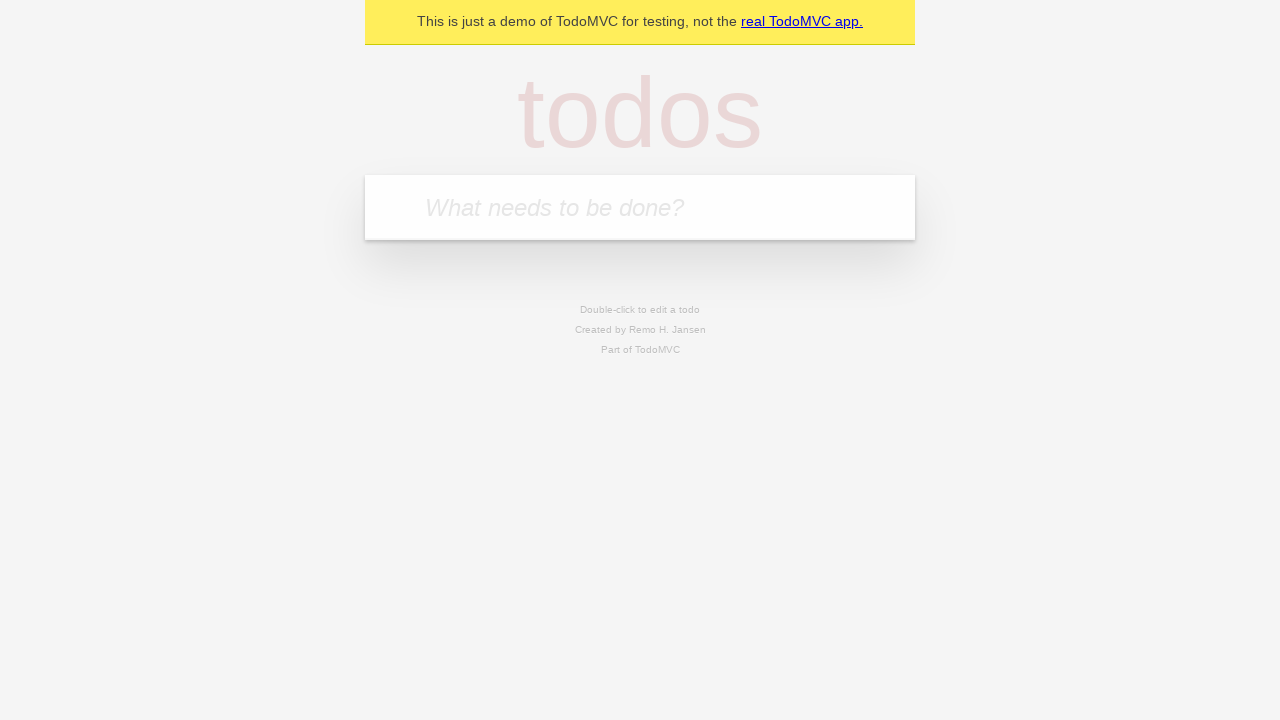

Filled input field with 'buy some cheese' on internal:attr=[placeholder="What needs to be done?"i]
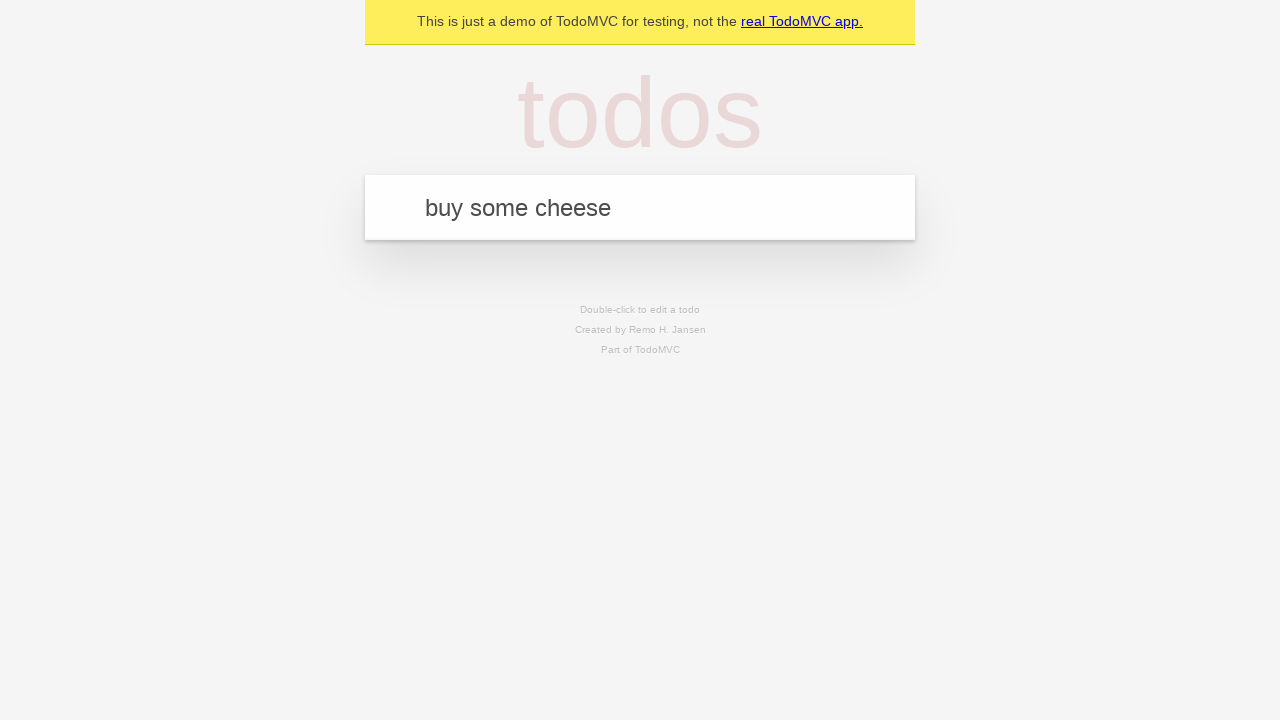

Pressed Enter to submit the todo item on internal:attr=[placeholder="What needs to be done?"i]
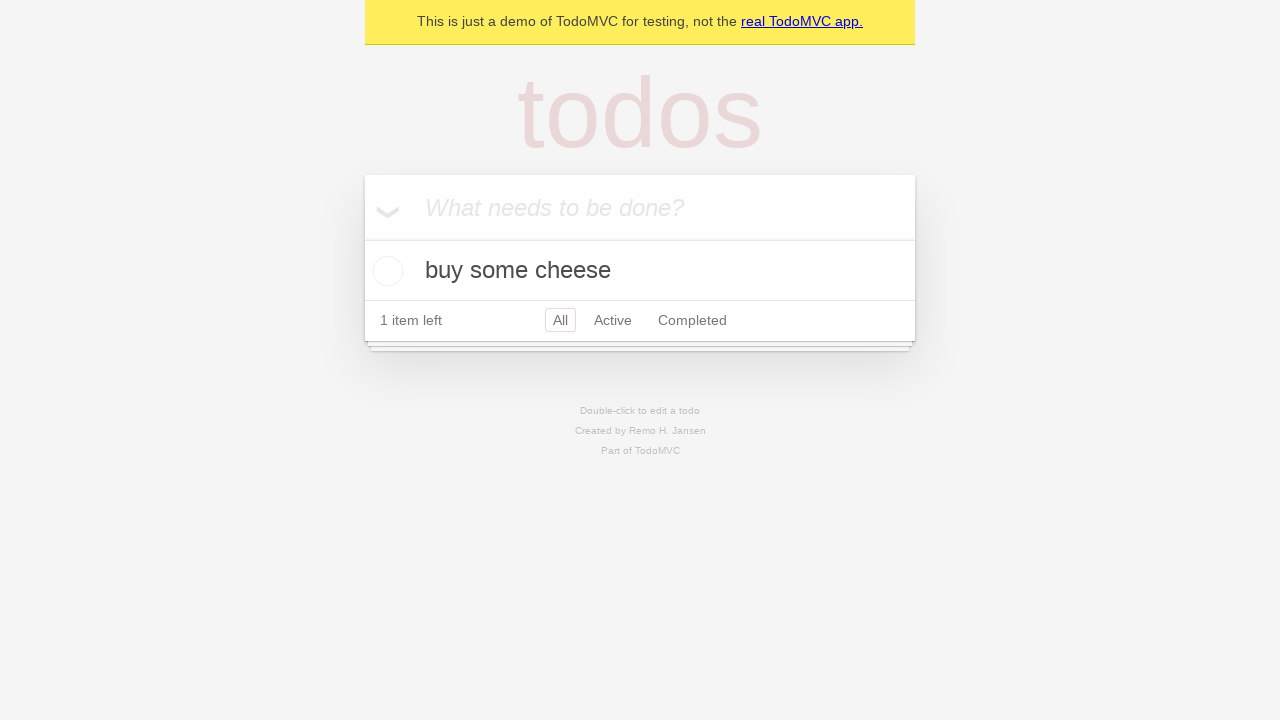

Todo item appeared in the list
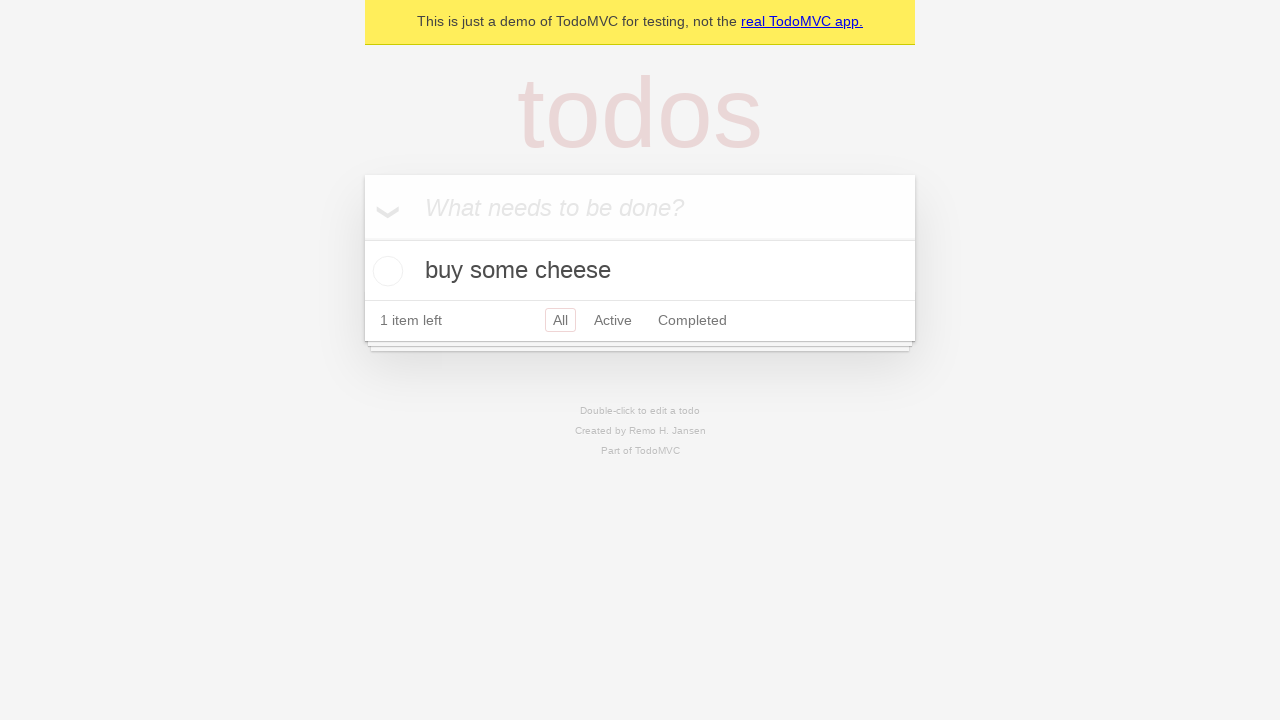

Verified that input field was cleared after adding todo item
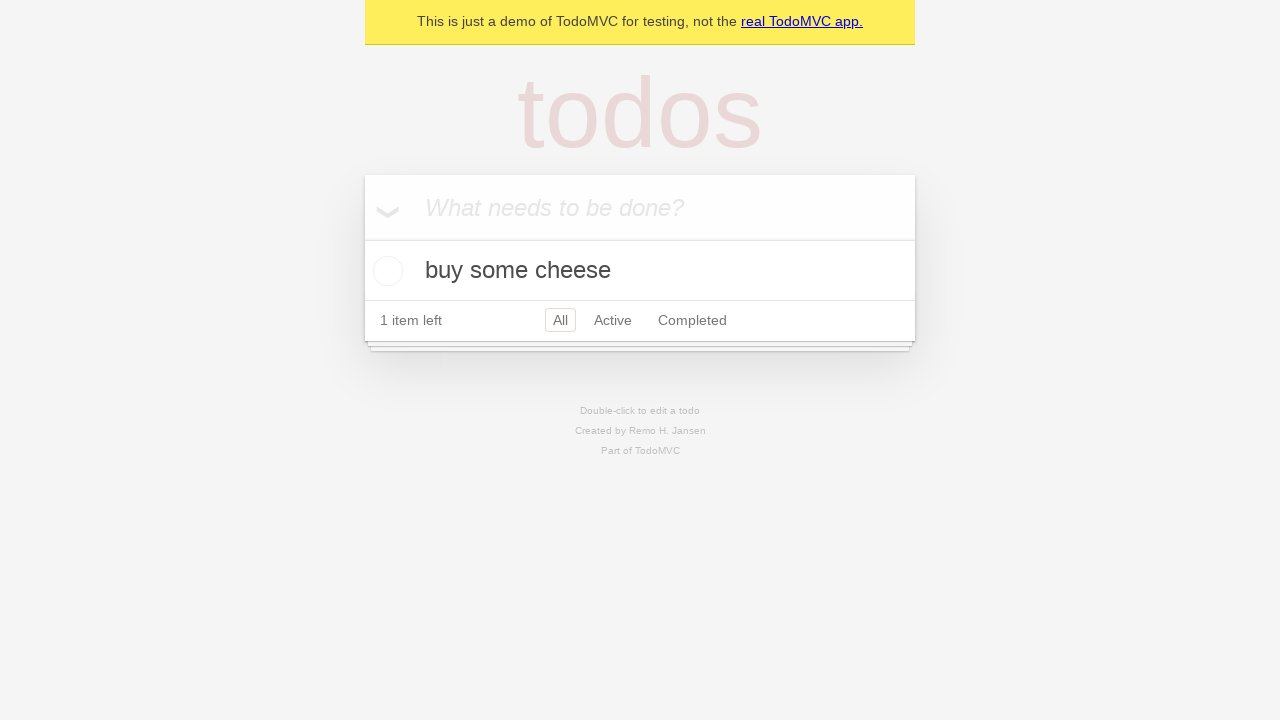

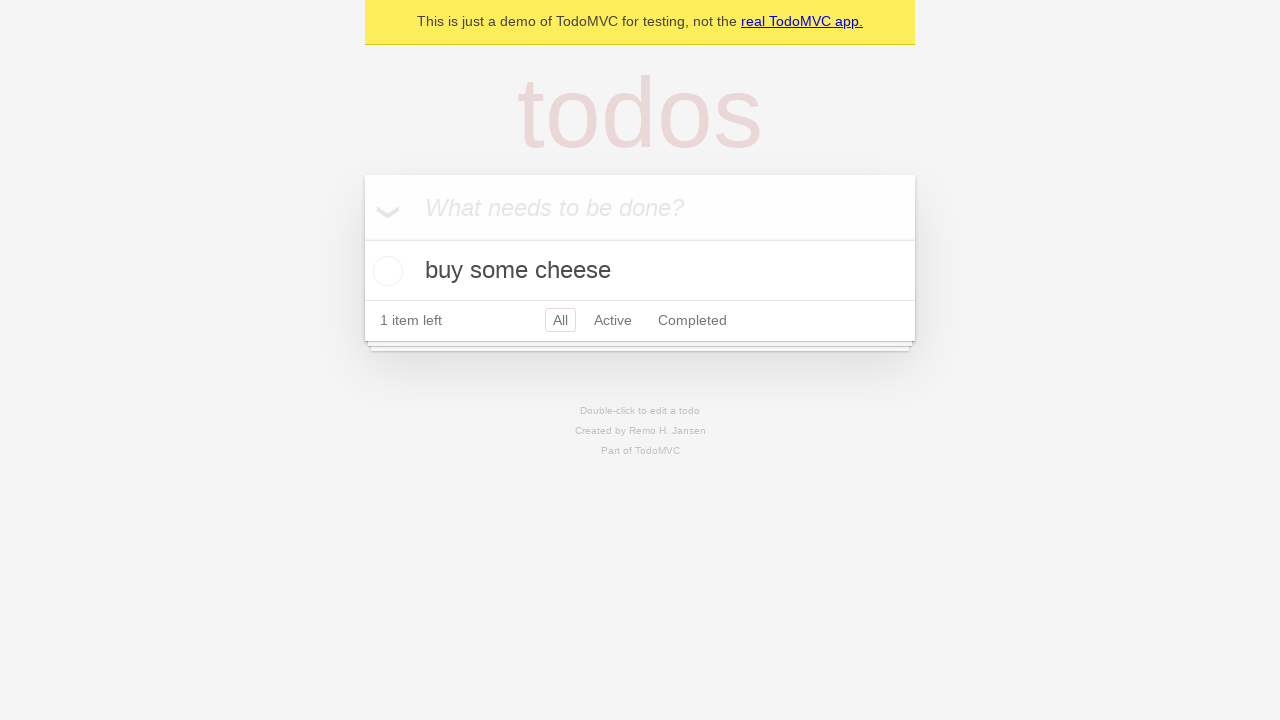